Tests that the Clear completed button displays correct text when items are completed

Starting URL: https://demo.playwright.dev/todomvc

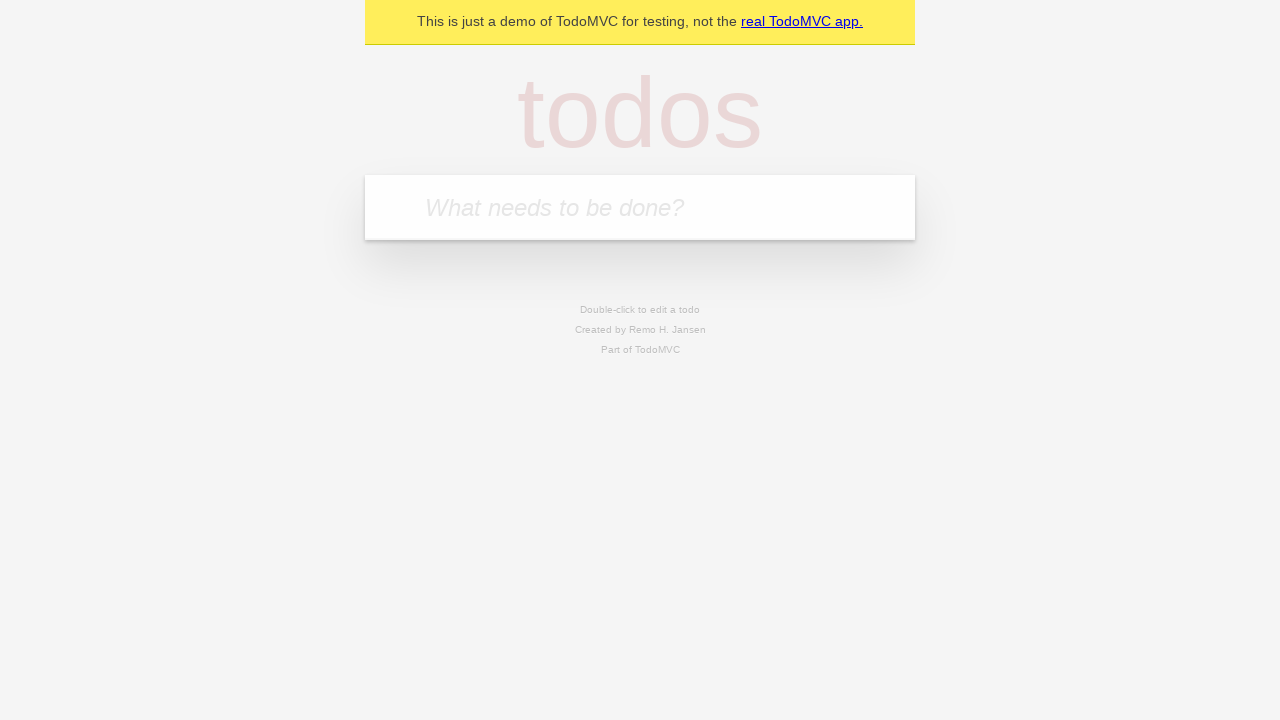

Located the 'What needs to be done?' input field
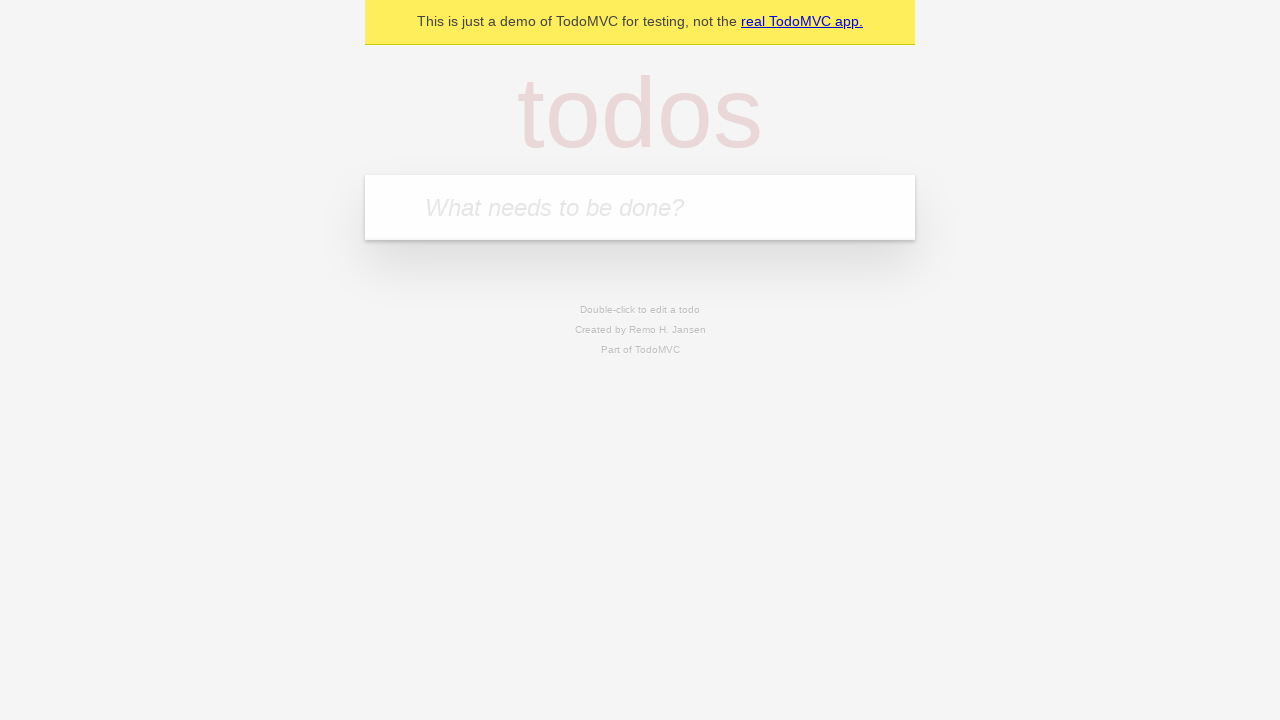

Filled first todo with 'buy some cheese' on internal:attr=[placeholder="What needs to be done?"i]
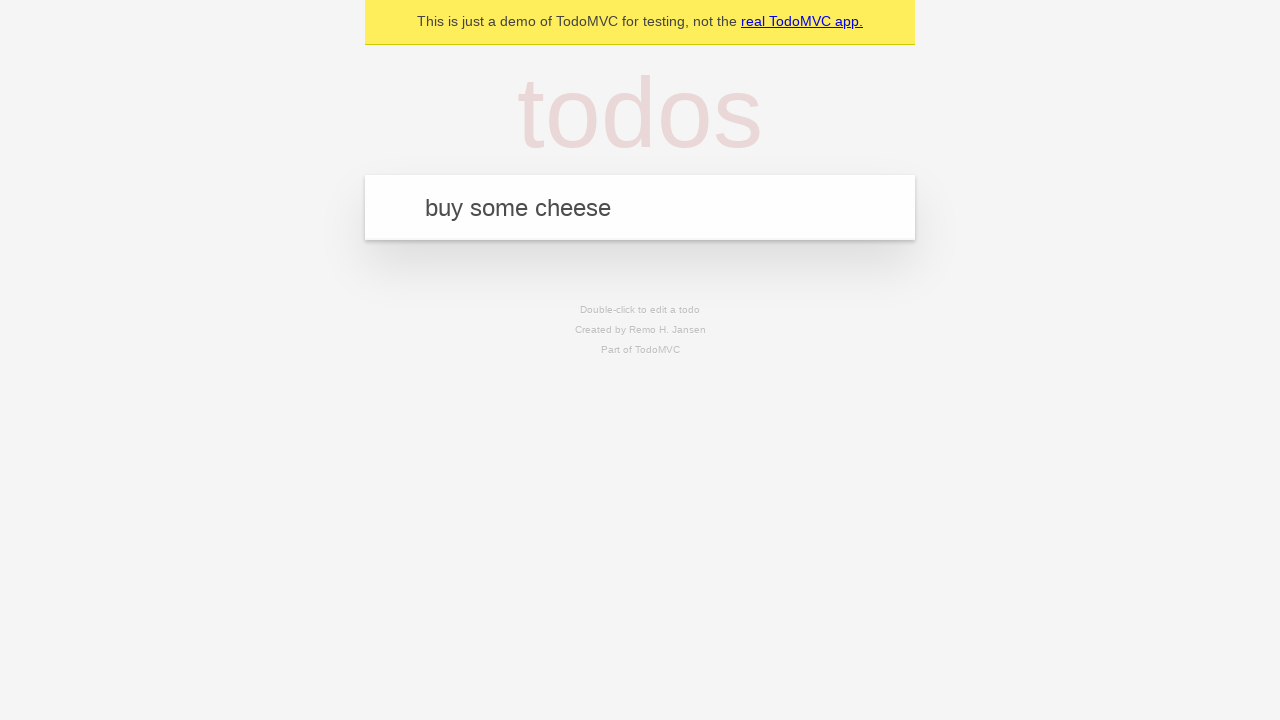

Pressed Enter to add first todo on internal:attr=[placeholder="What needs to be done?"i]
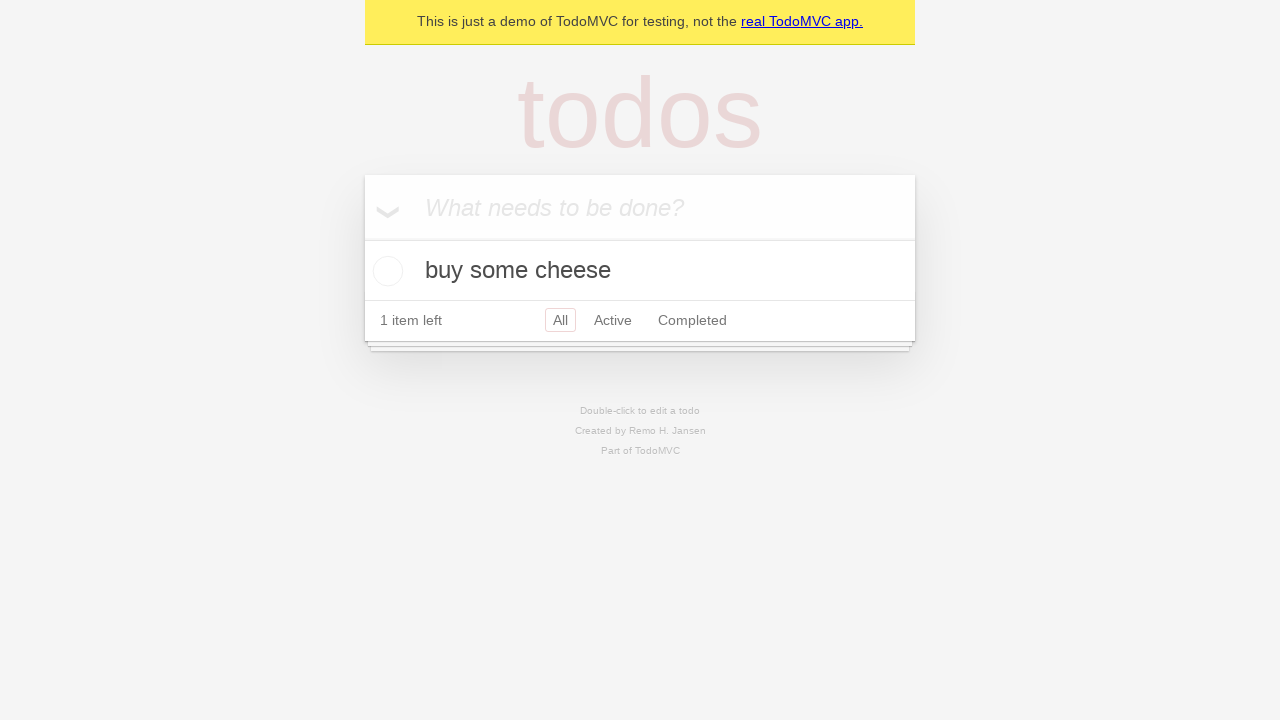

Filled second todo with 'feed the cat' on internal:attr=[placeholder="What needs to be done?"i]
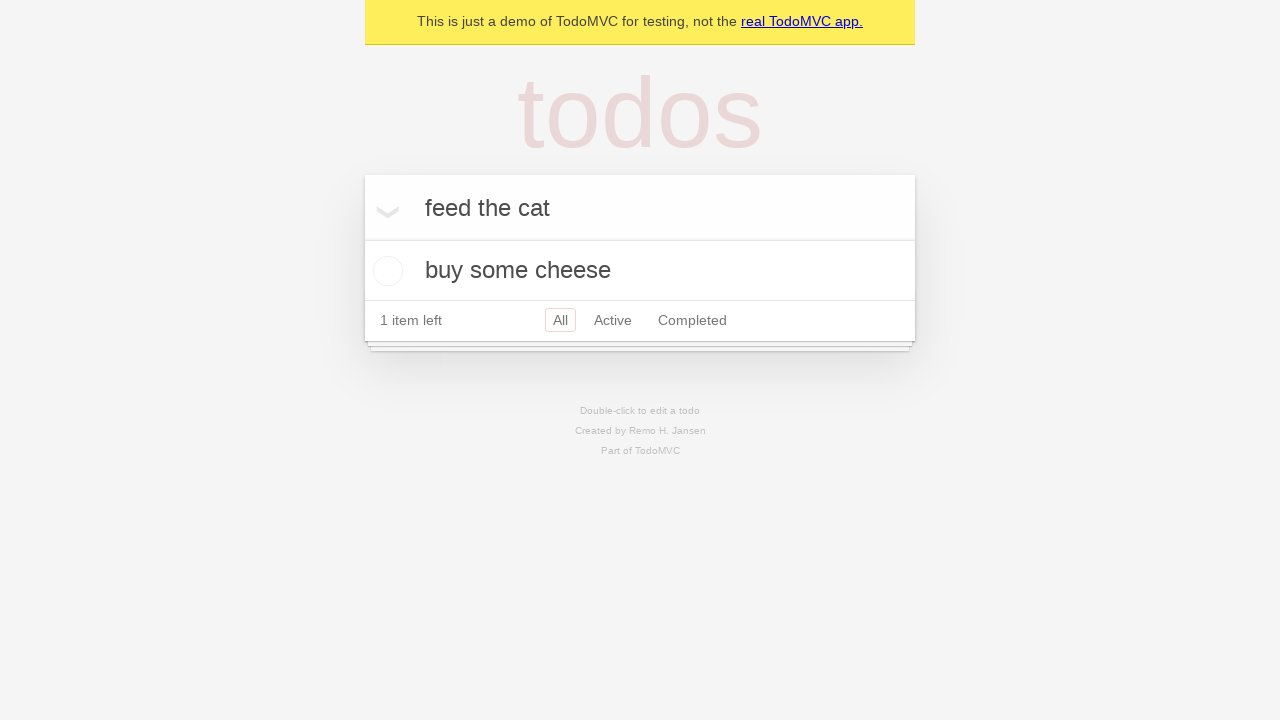

Pressed Enter to add second todo on internal:attr=[placeholder="What needs to be done?"i]
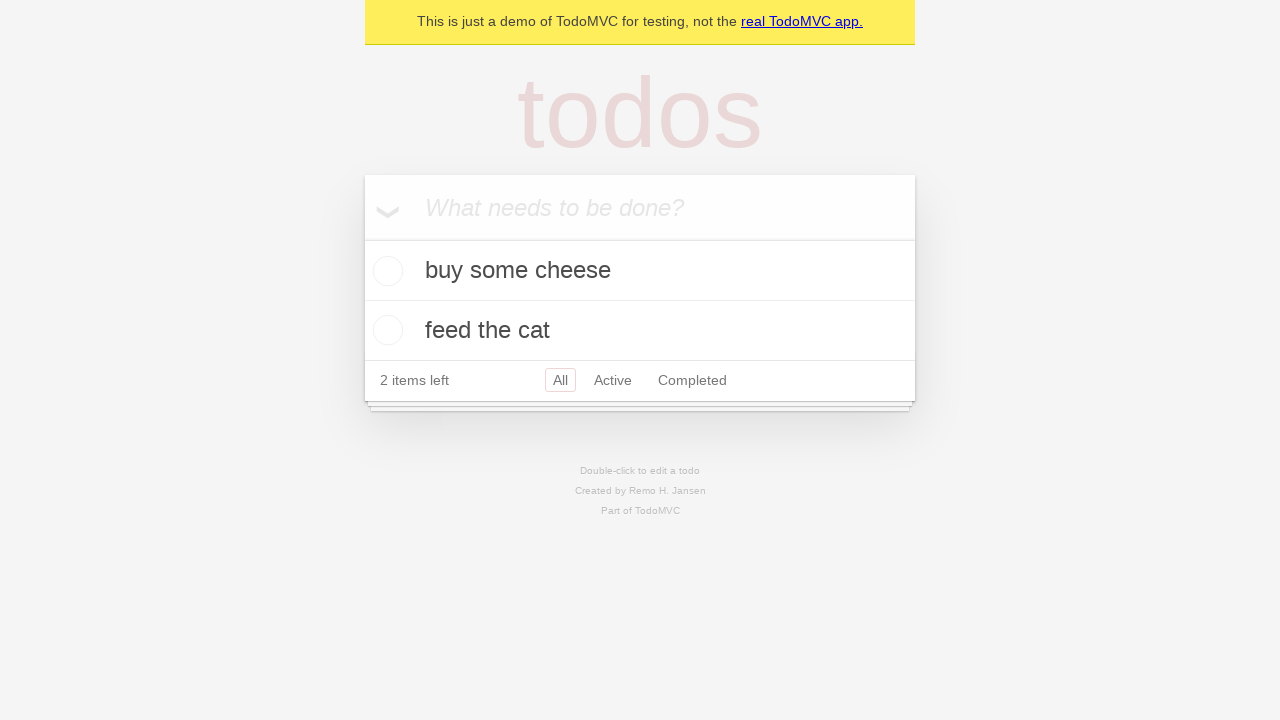

Filled third todo with 'book a doctors appointment' on internal:attr=[placeholder="What needs to be done?"i]
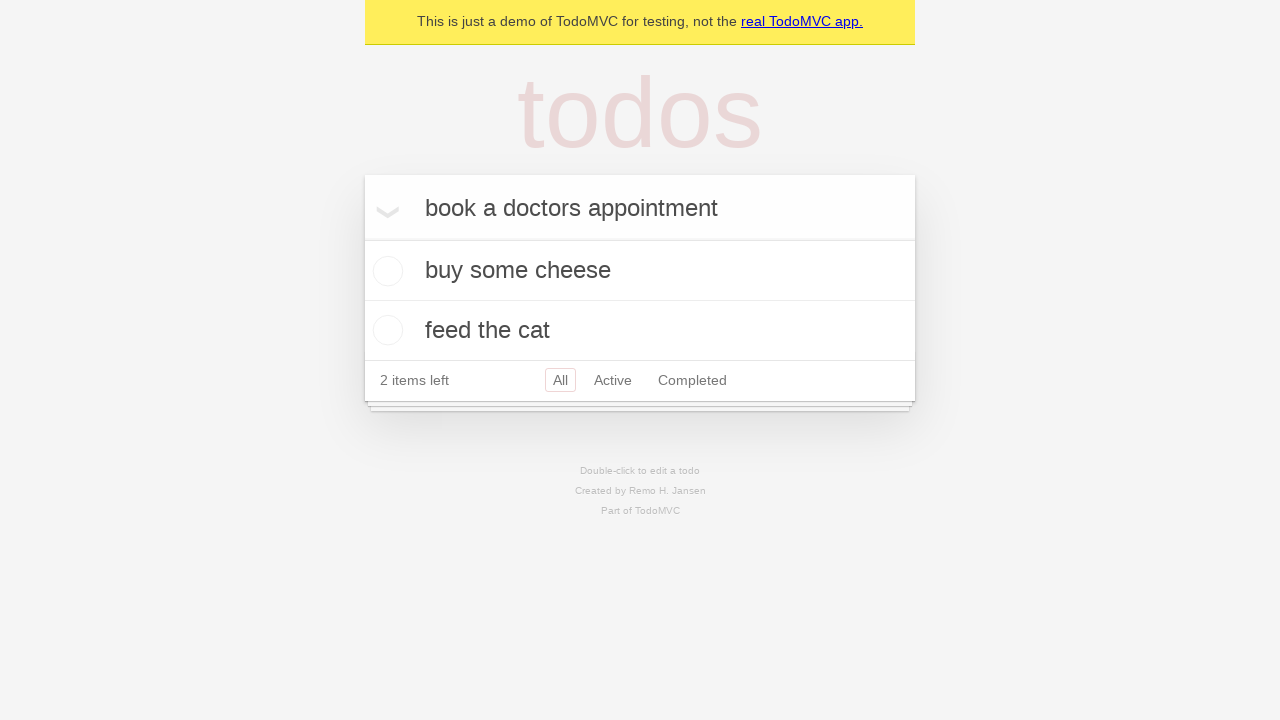

Pressed Enter to add third todo on internal:attr=[placeholder="What needs to be done?"i]
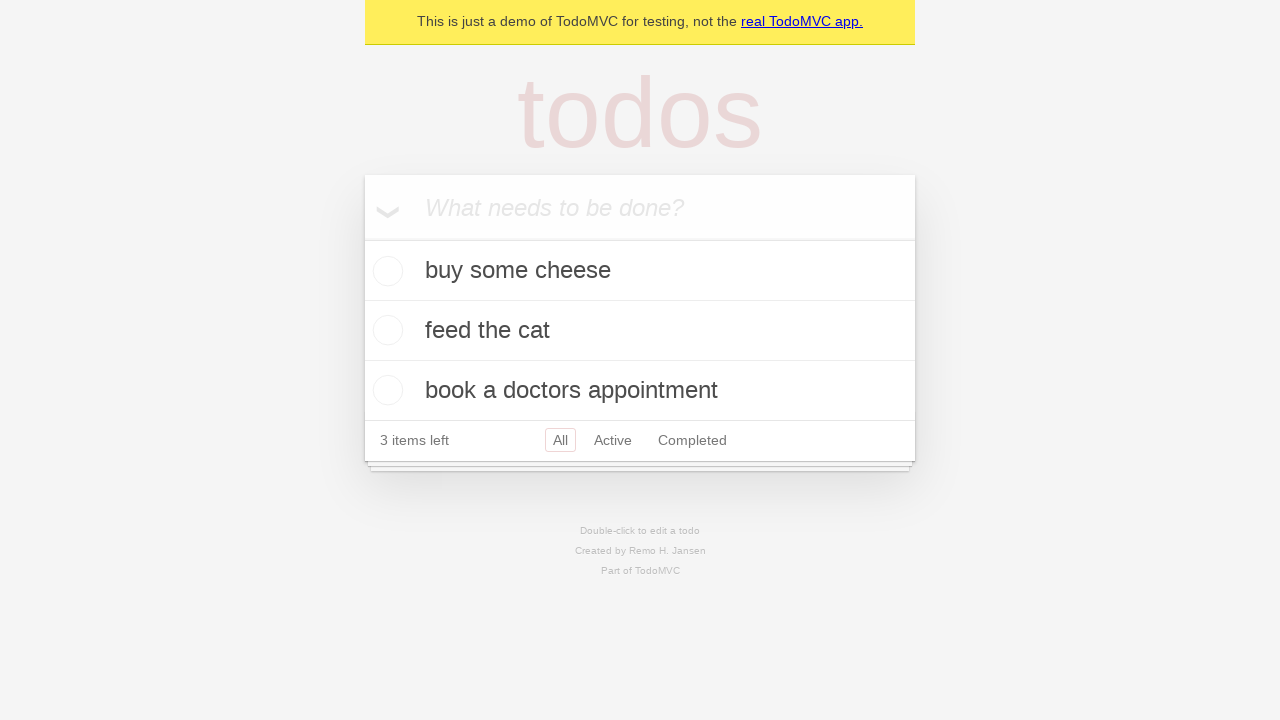

Waited for todo items to appear
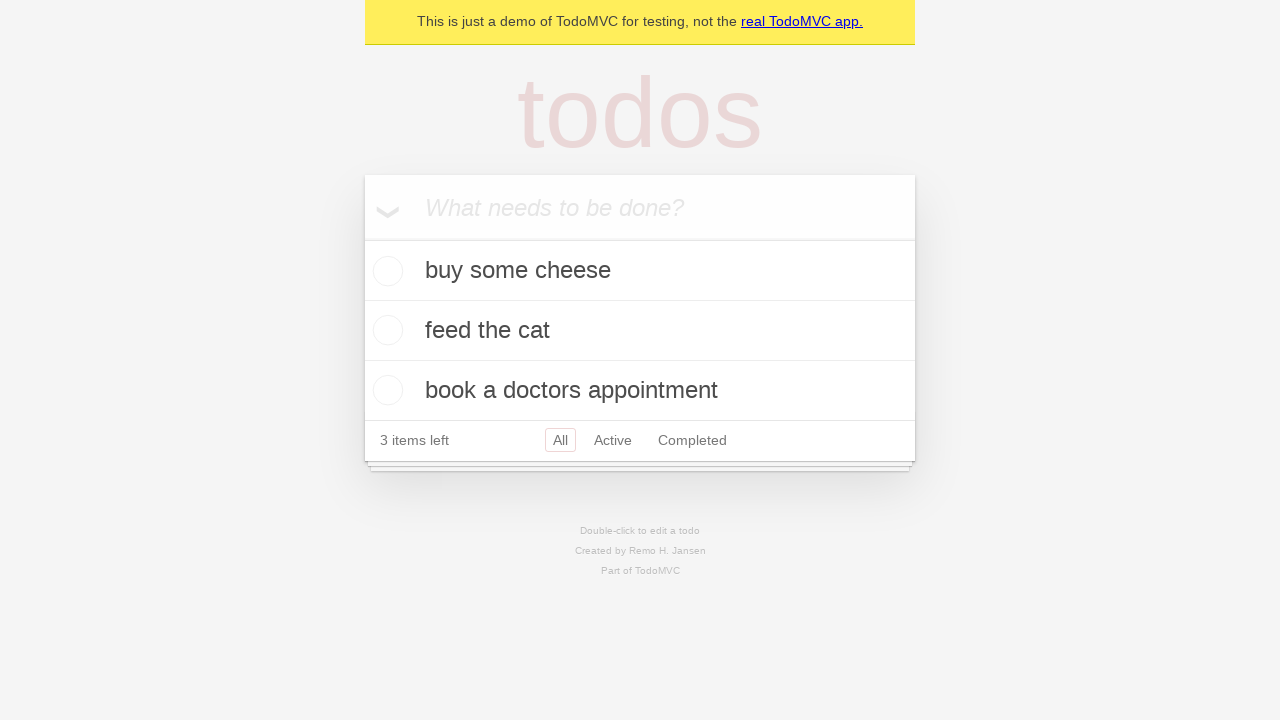

Checked the first todo item as completed at (385, 271) on .todo-list li .toggle >> nth=0
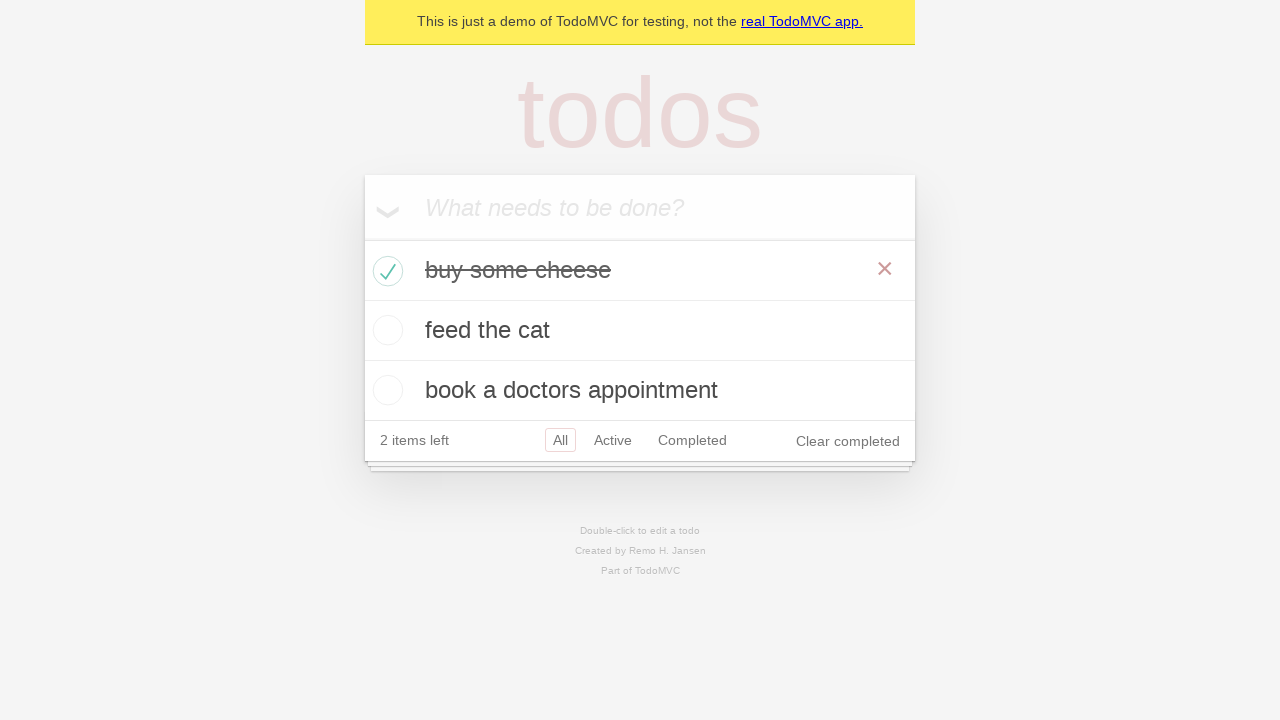

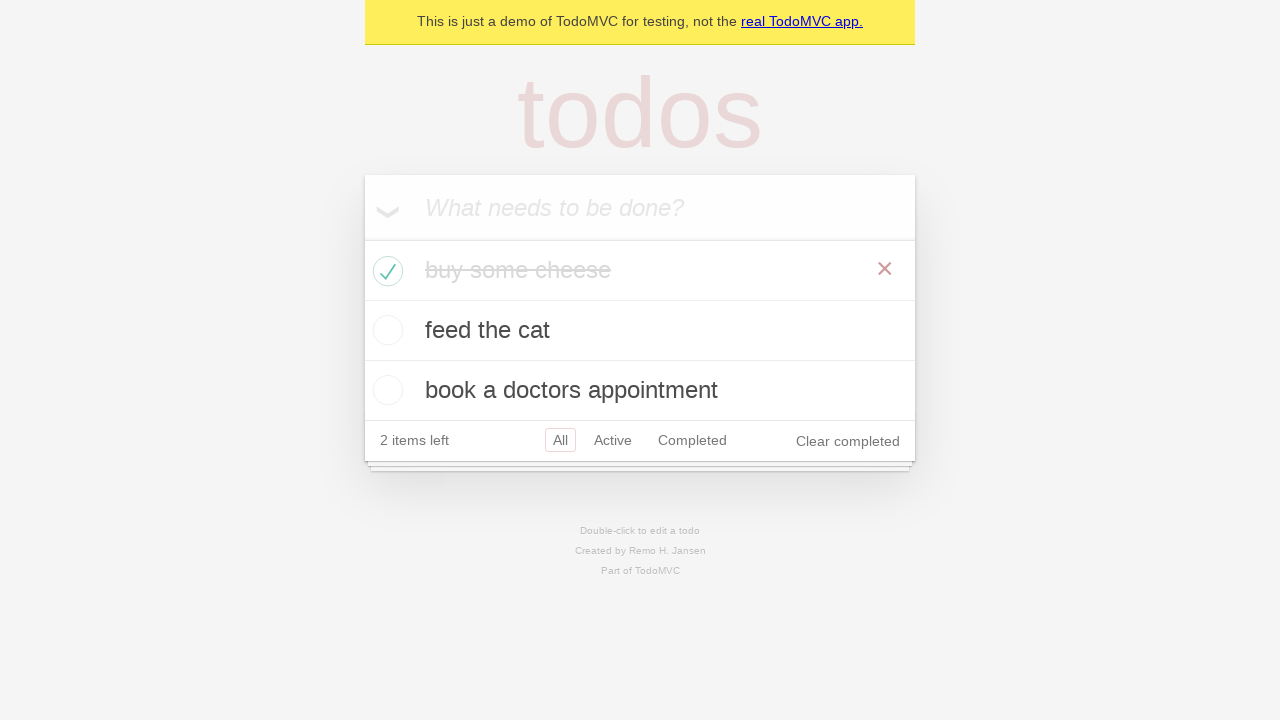